Tests the Show demo page by navigating to it, switching to the demo iframe, and clicking the button to show a hidden element

Starting URL: https://jqueryui.com

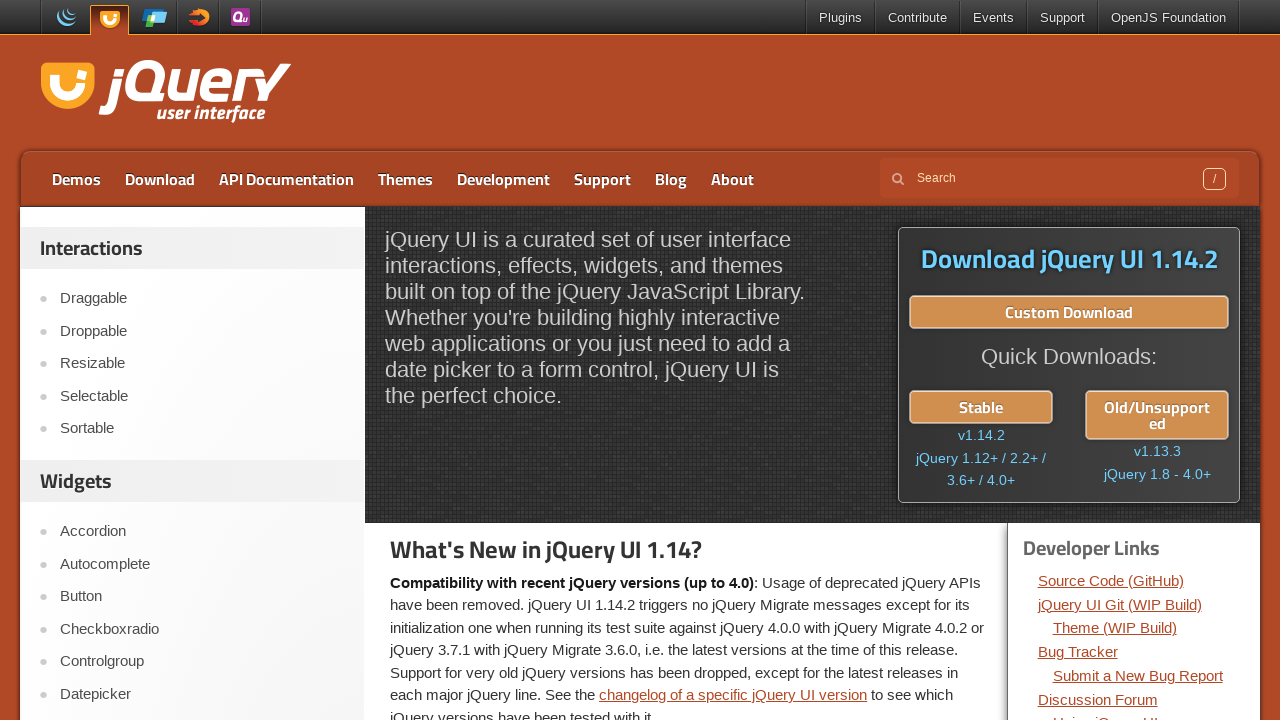

Navigated to jQuery UI homepage
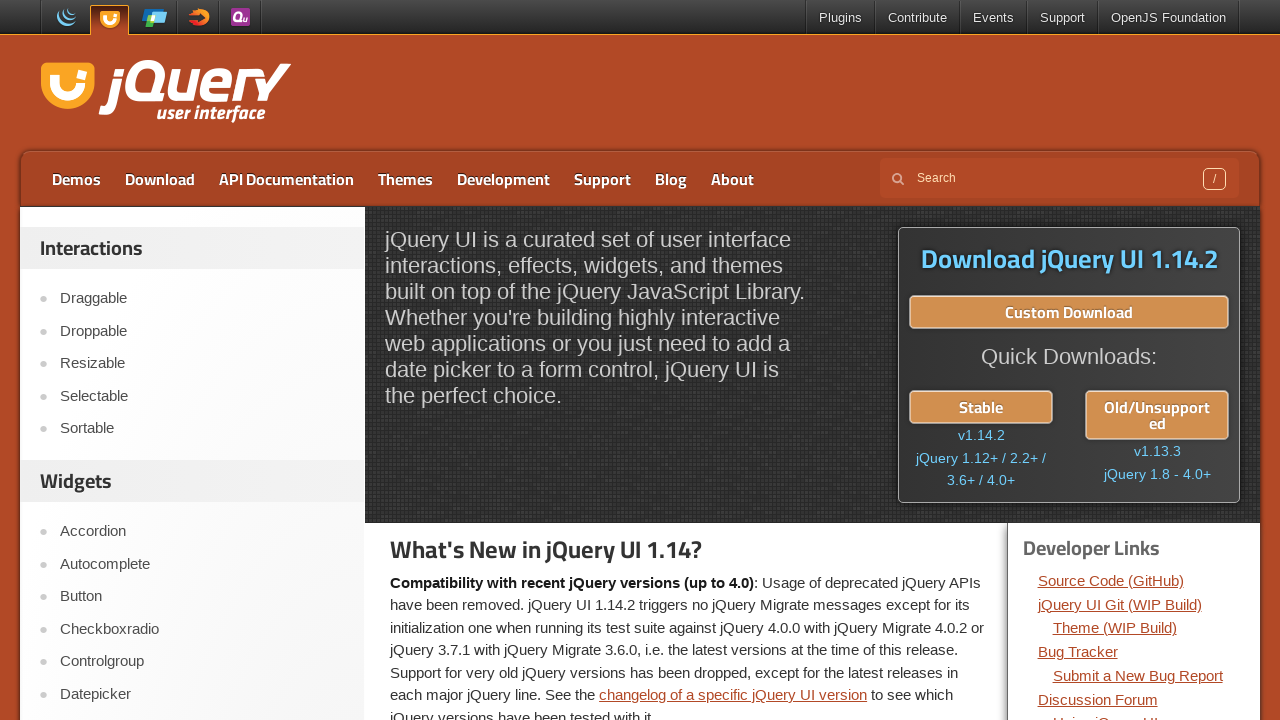

Clicked on Show link to navigate to demo page at (202, 361) on text=Show
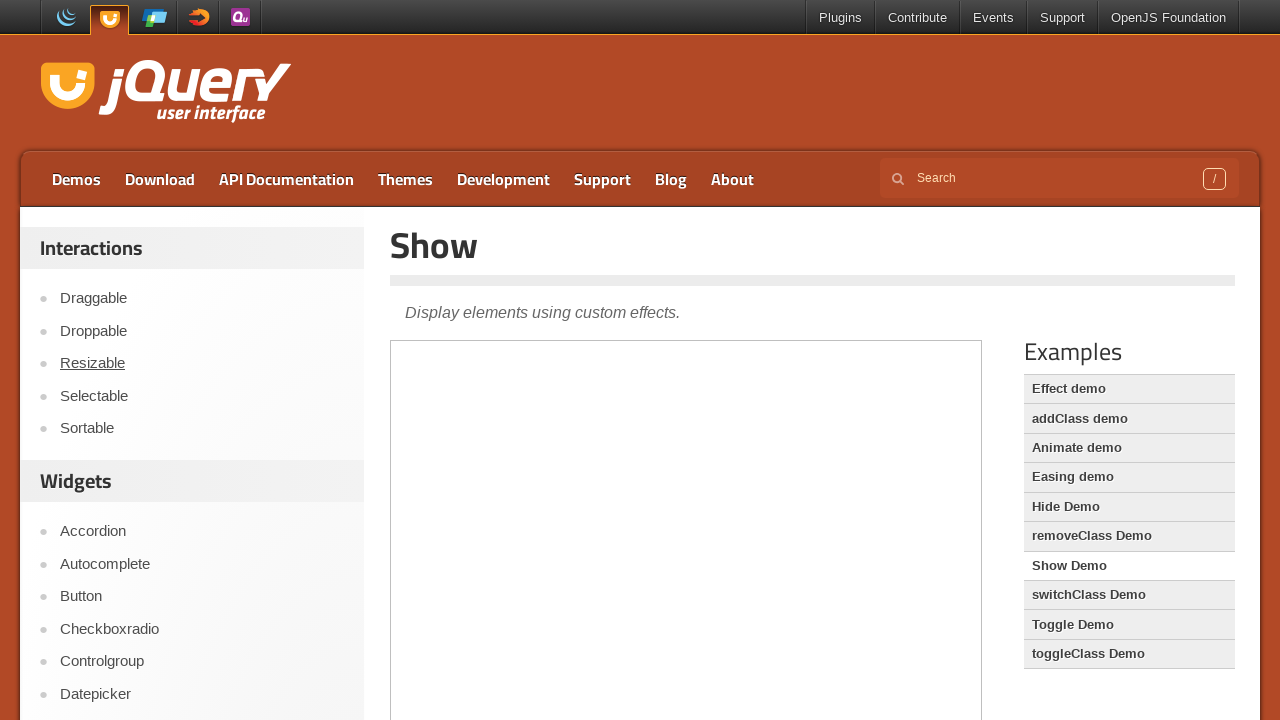

Located and switched to demo iframe
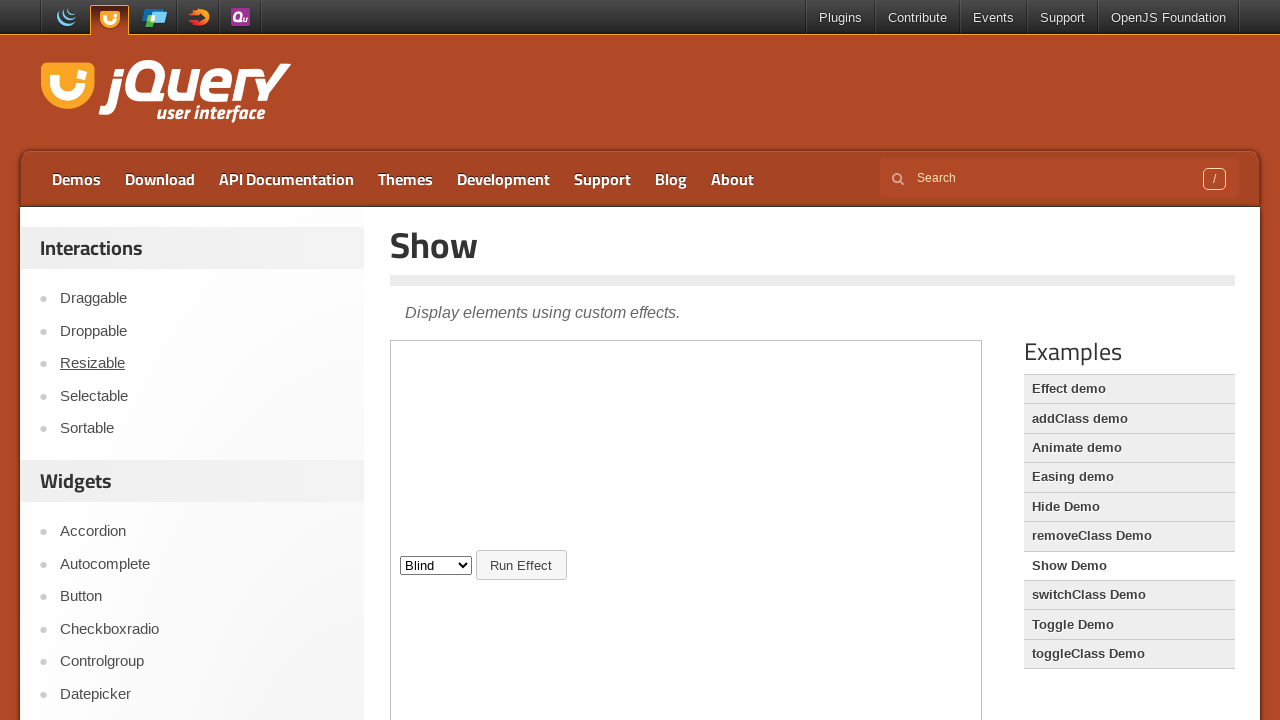

Clicked button within demo iframe to show hidden element at (521, 565) on .demo-frame >> internal:control=enter-frame >> #button
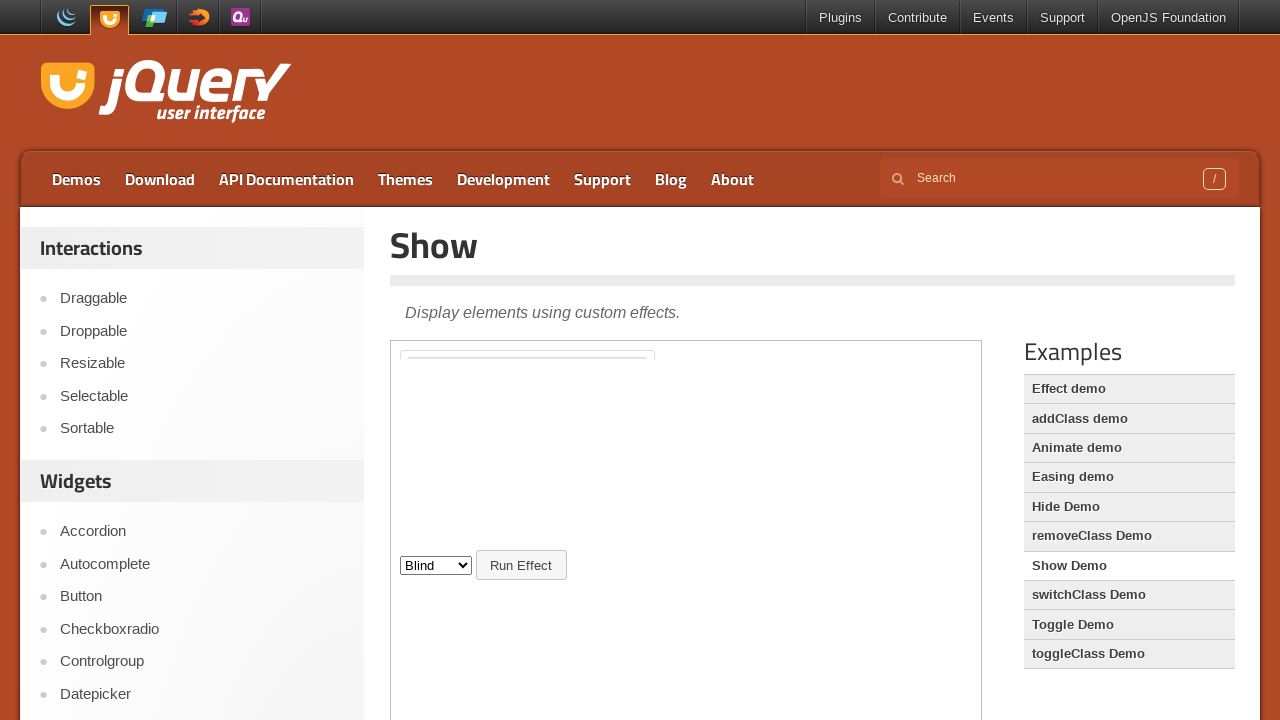

Hidden element became visible after button click
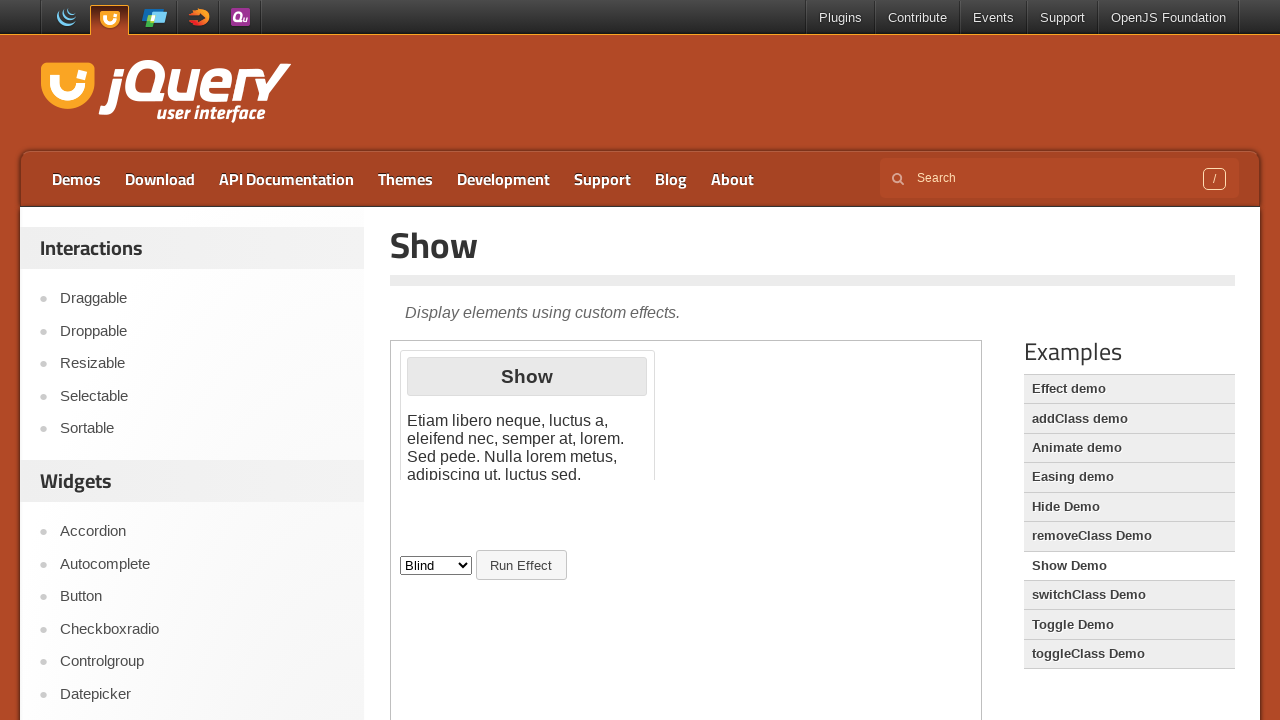

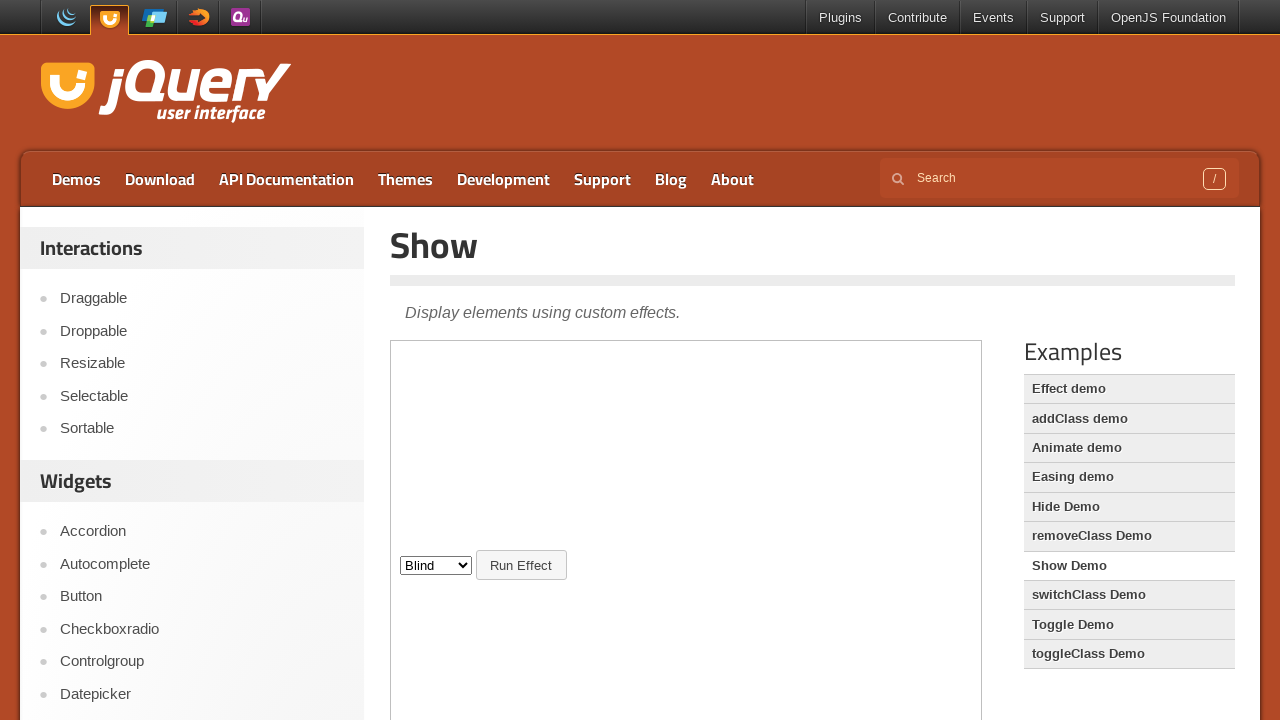